Tests a checkout form by filling in personal information, billing address, and payment details, then submitting the form.

Starting URL: https://getbootstrap.com/docs/4.0/examples/checkout/

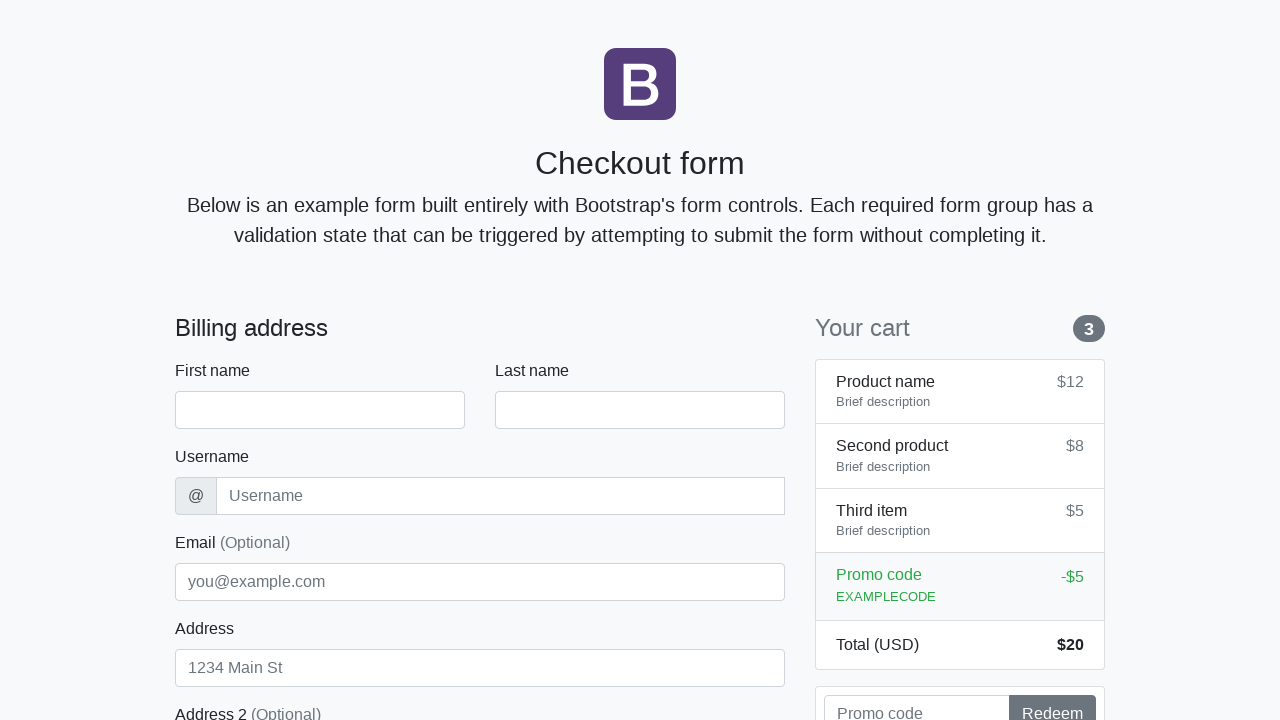

Waited for checkout form to load - firstName field is visible
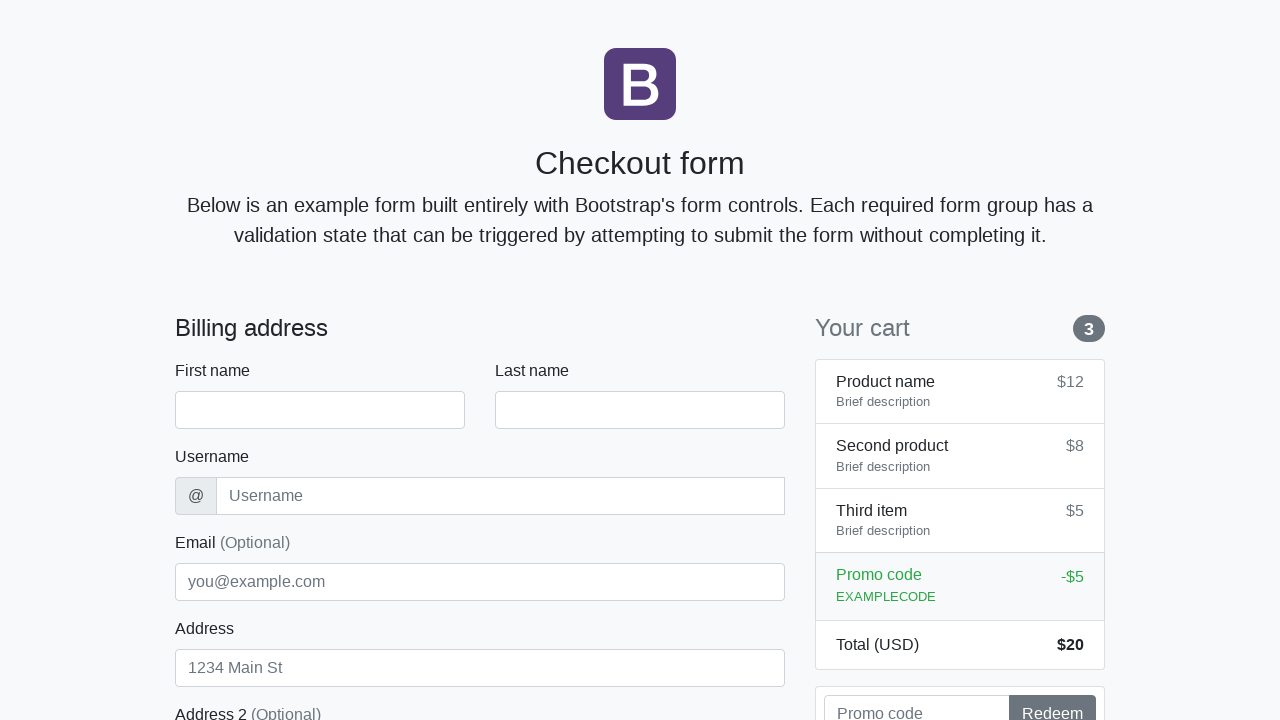

Filled first name field with 'David' on #firstName
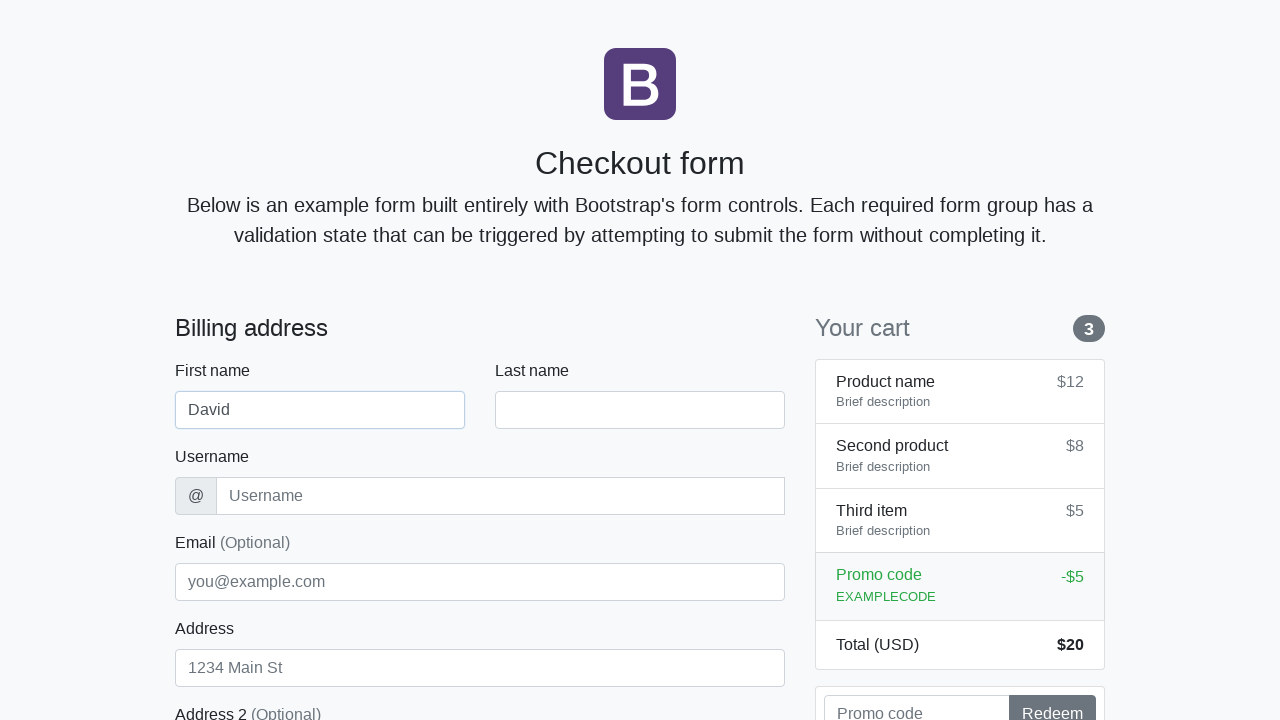

Filled last name field with 'Chen' on #lastName
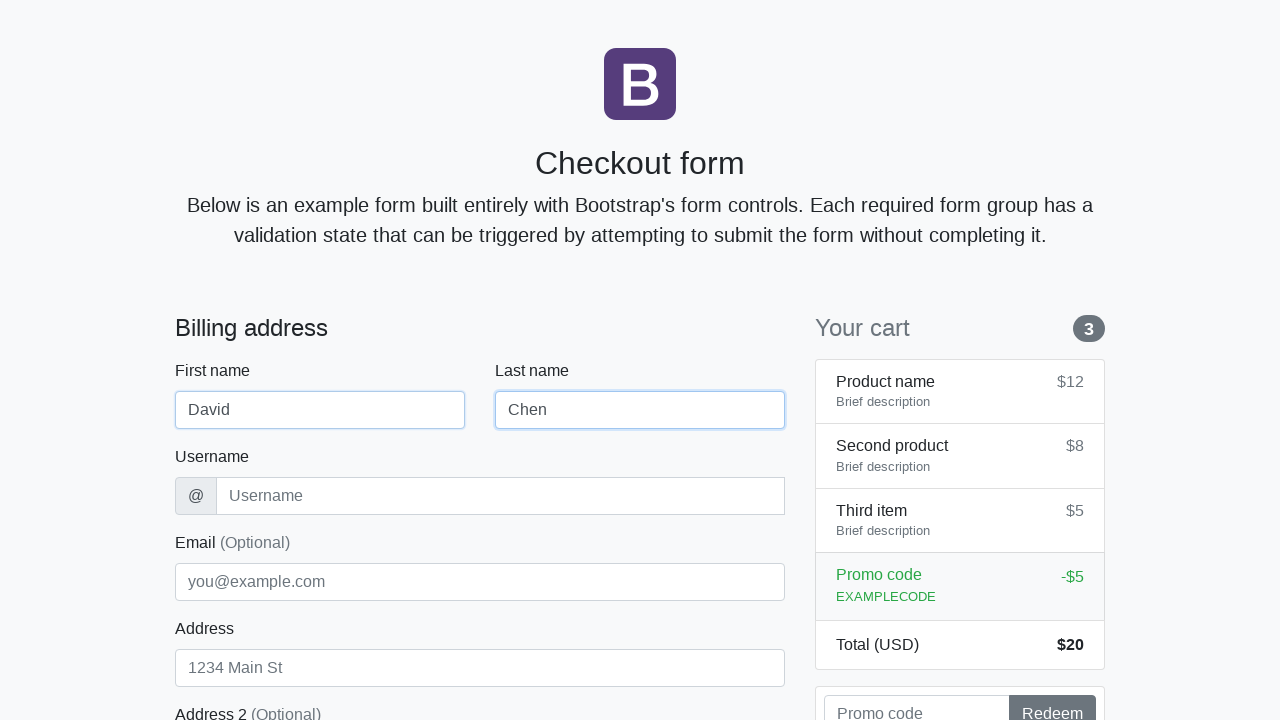

Filled username field with 'dchen2024' on #username
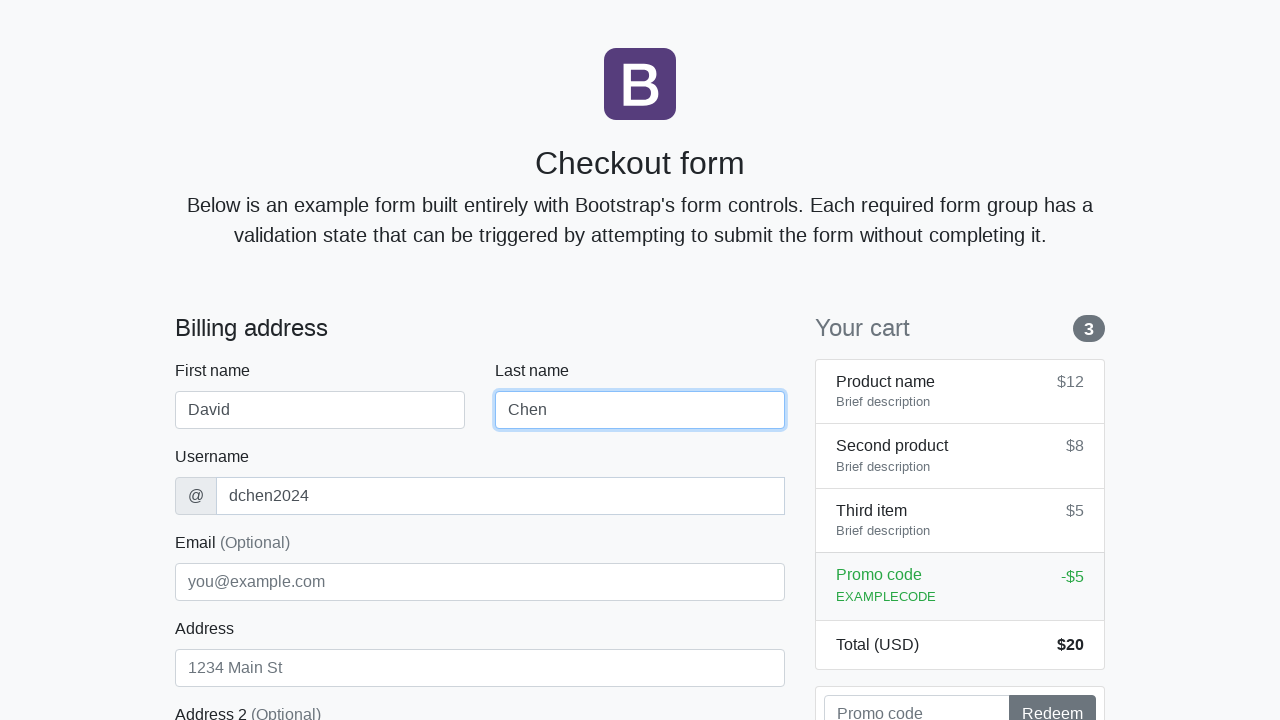

Filled address field with 'Maple Drive 789' on #address
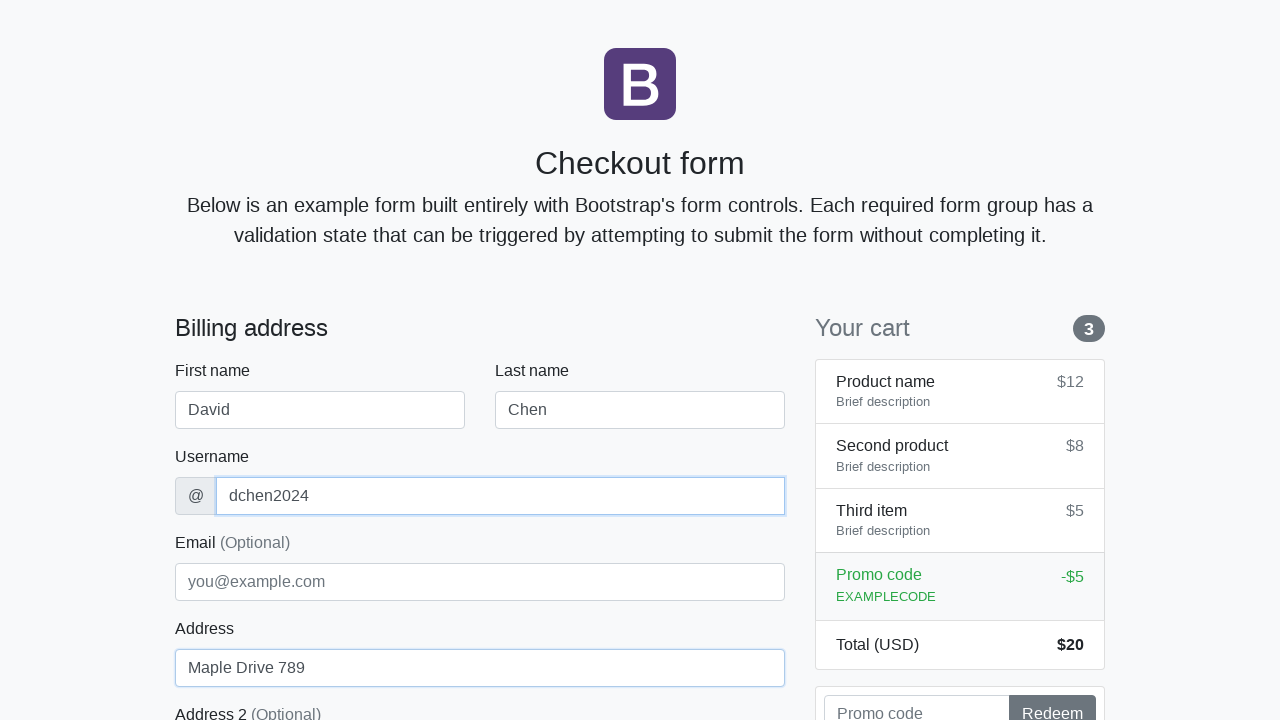

Filled email field with 'david.chen@mail.com' on #email
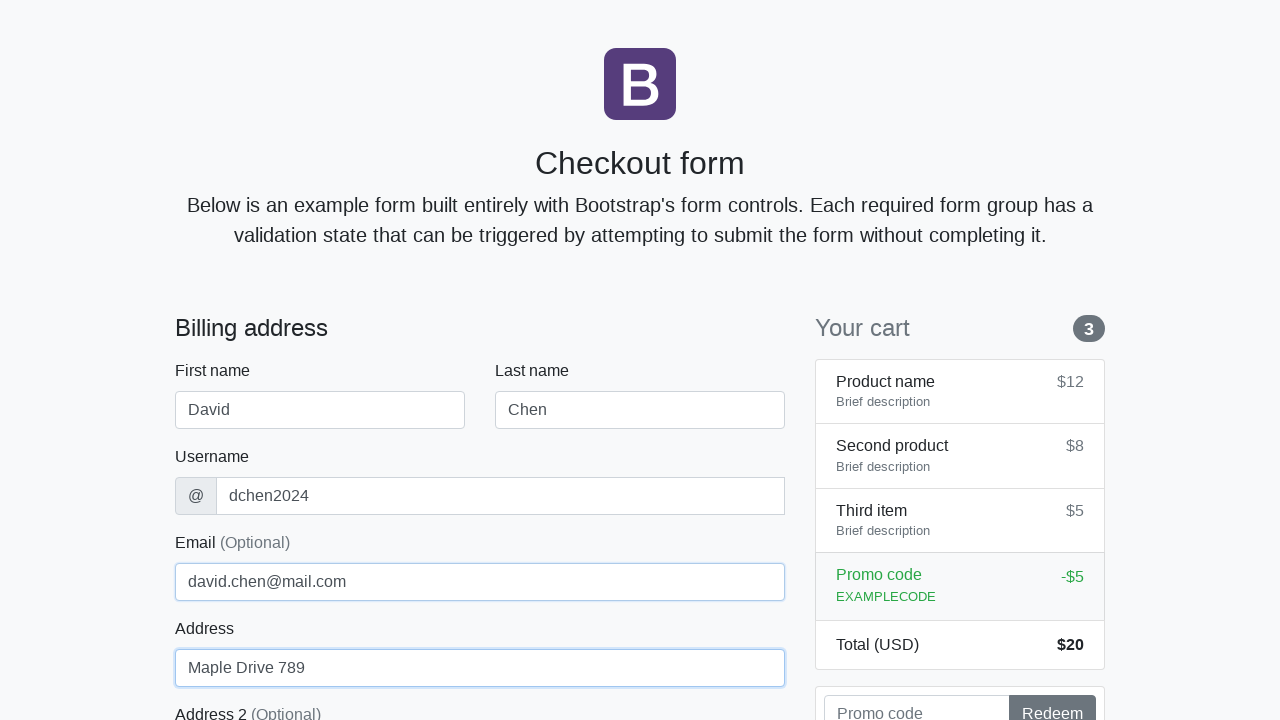

Selected 'United States' from country dropdown on #country
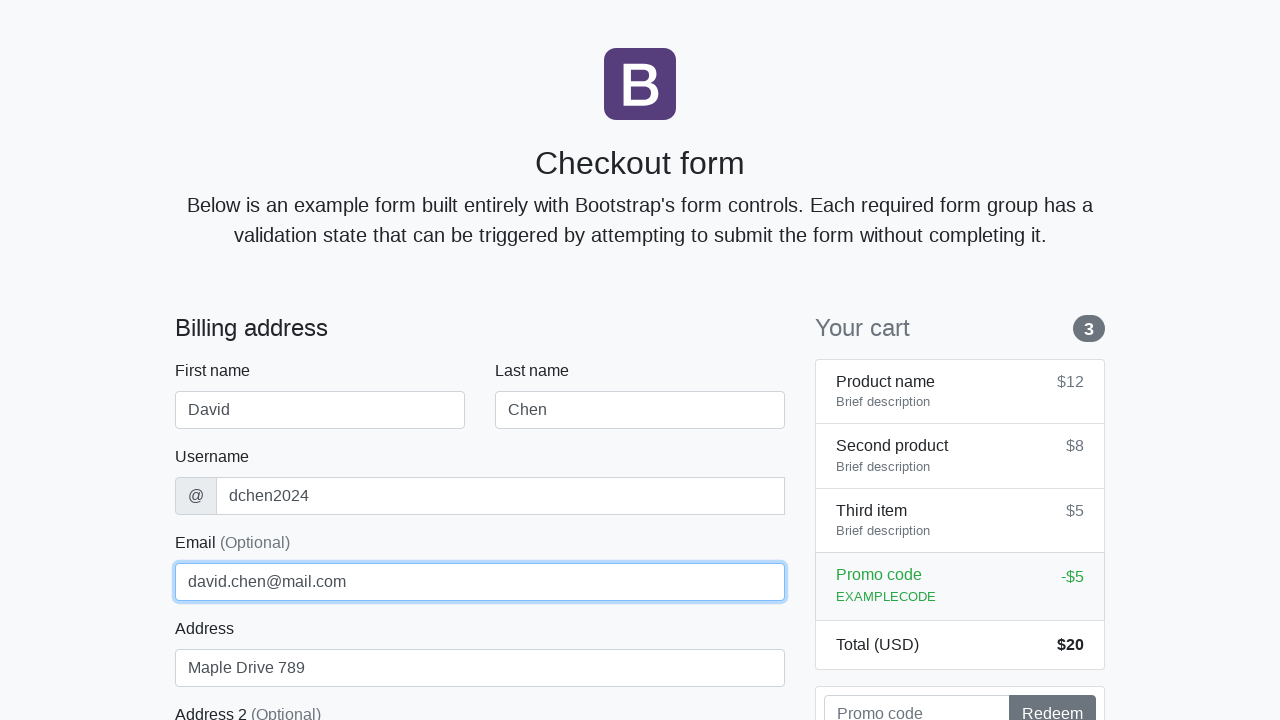

Selected 'California' from state dropdown on #state
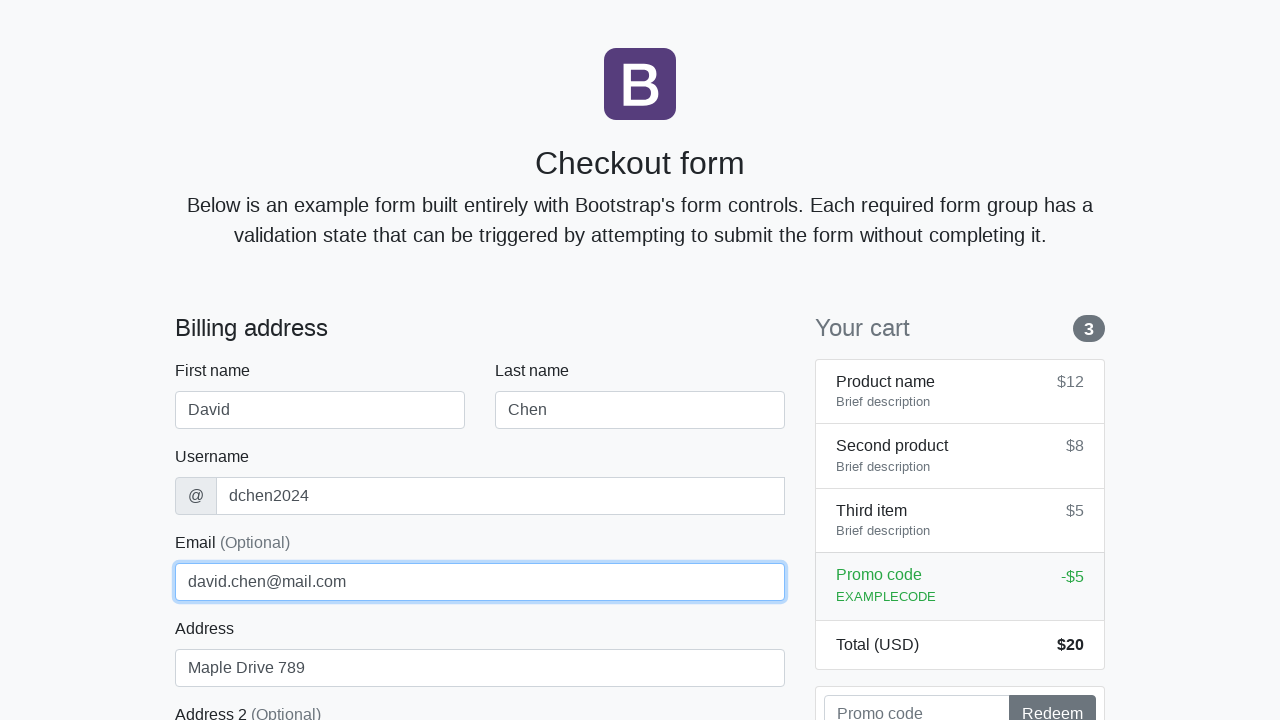

Filled zip code field with '92101' on #zip
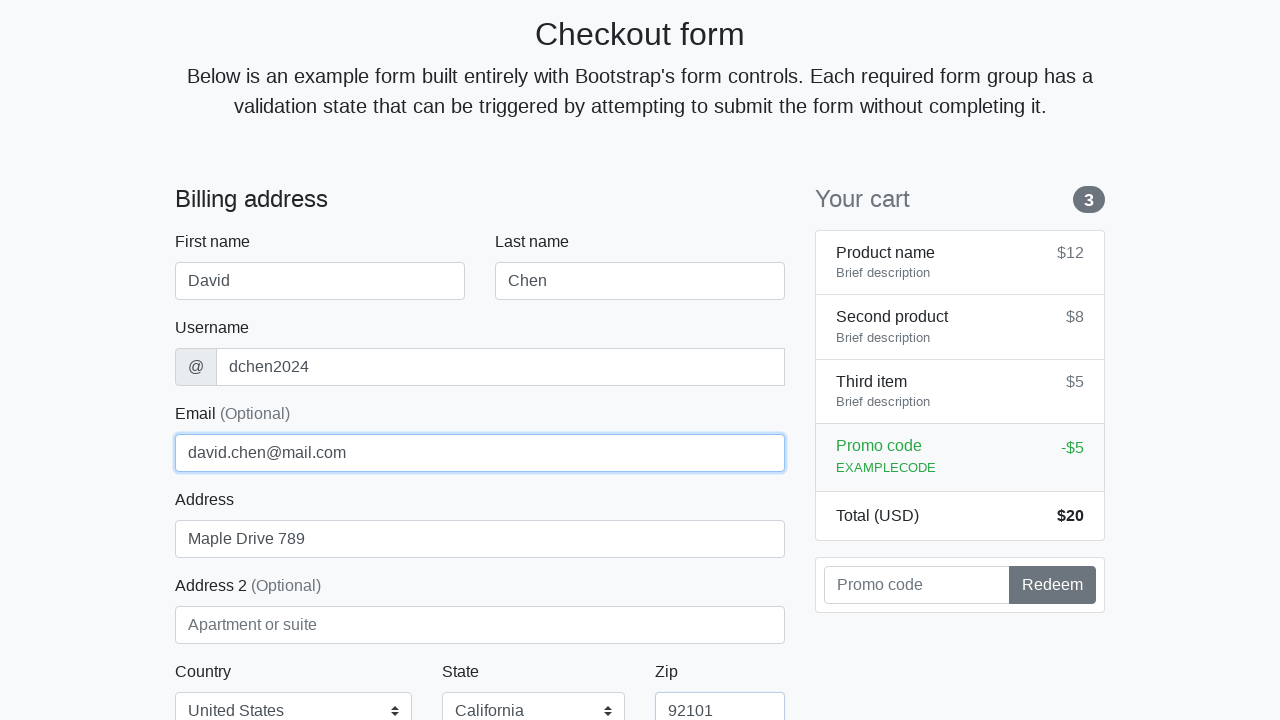

Filled credit card name field with 'David Chen' on #cc-name
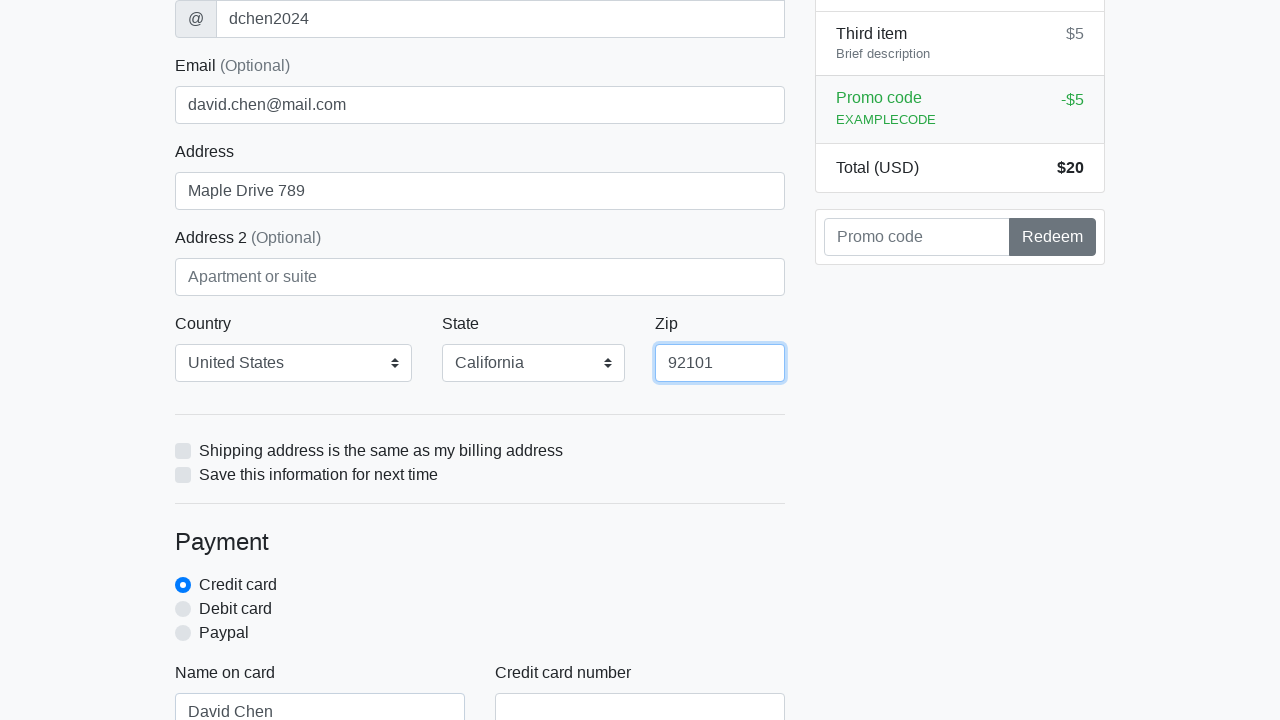

Filled credit card number field on #cc-number
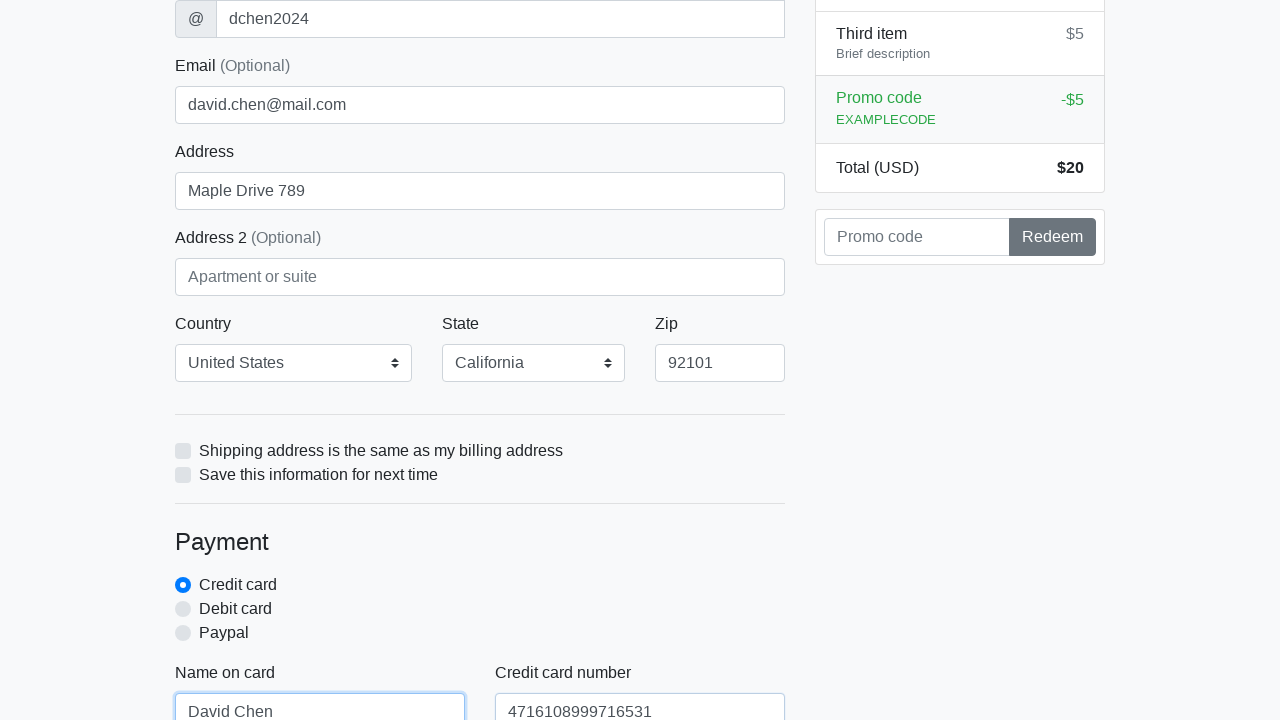

Filled credit card expiration field with '03/27' on #cc-expiration
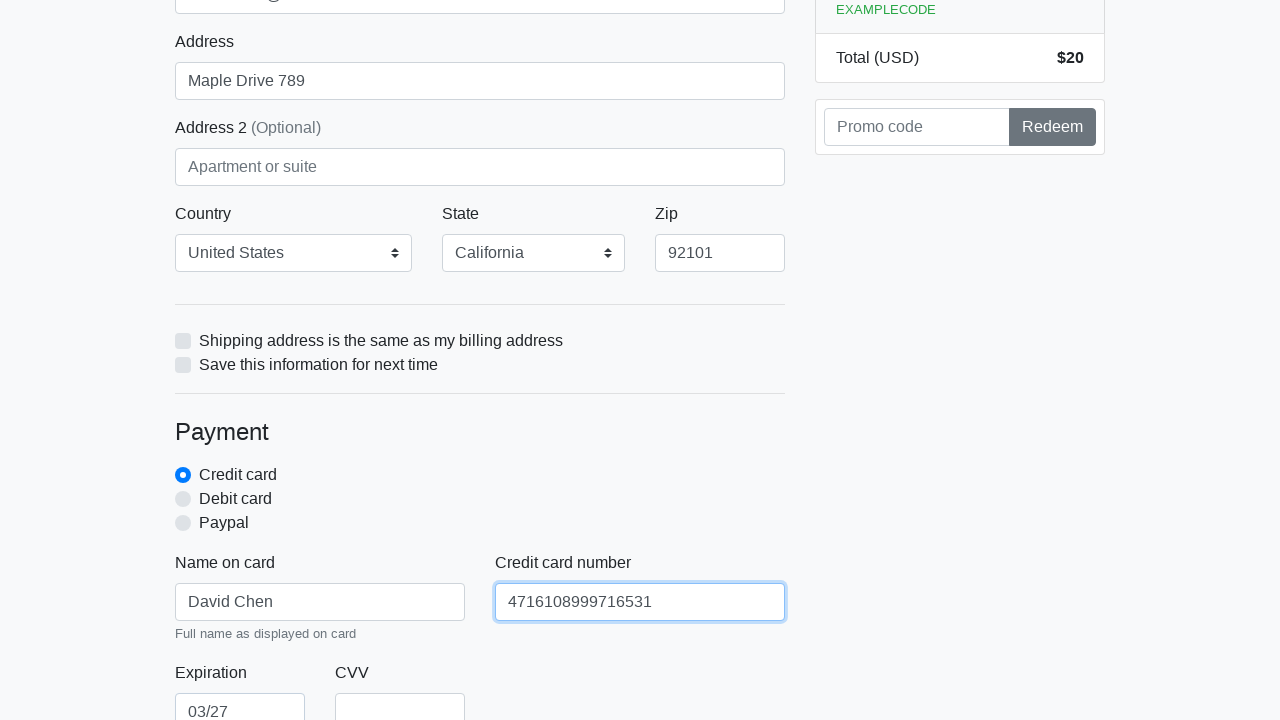

Filled credit card CVV field with '789' on #cc-cvv
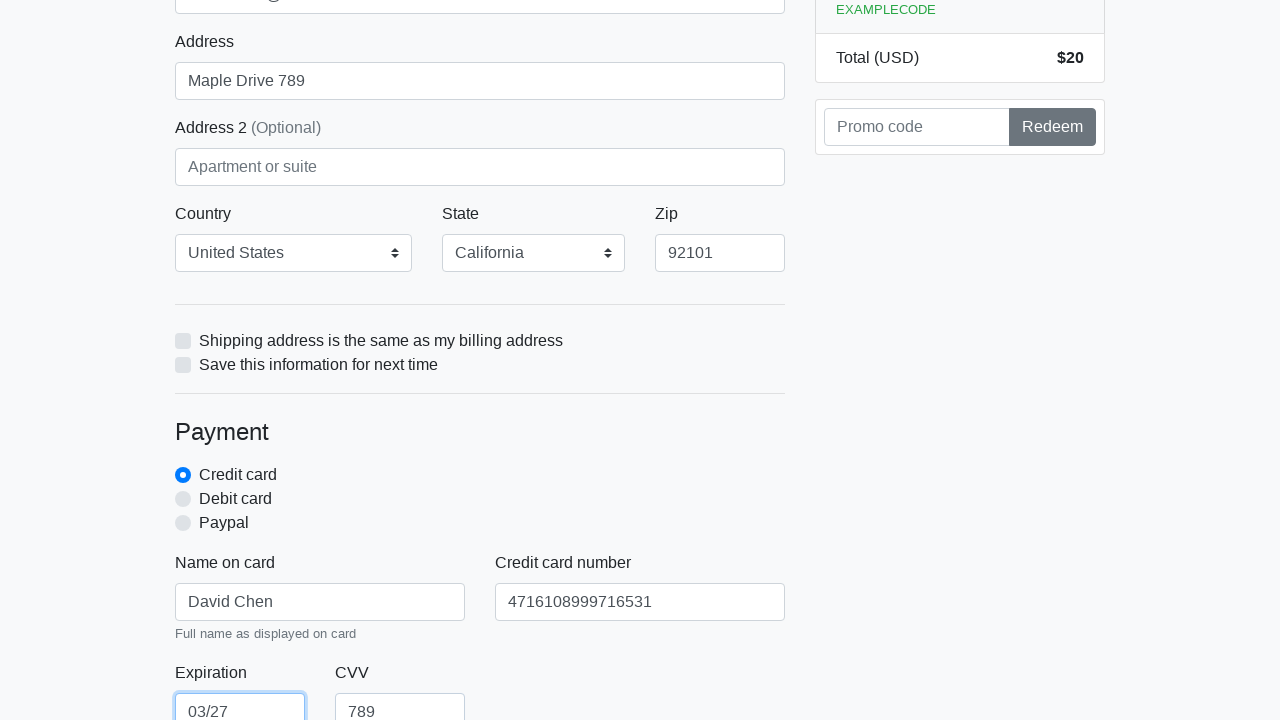

Clicked the proceed/submit button to complete checkout at (480, 500) on xpath=/html/body/div/div[2]/div[2]/form/button
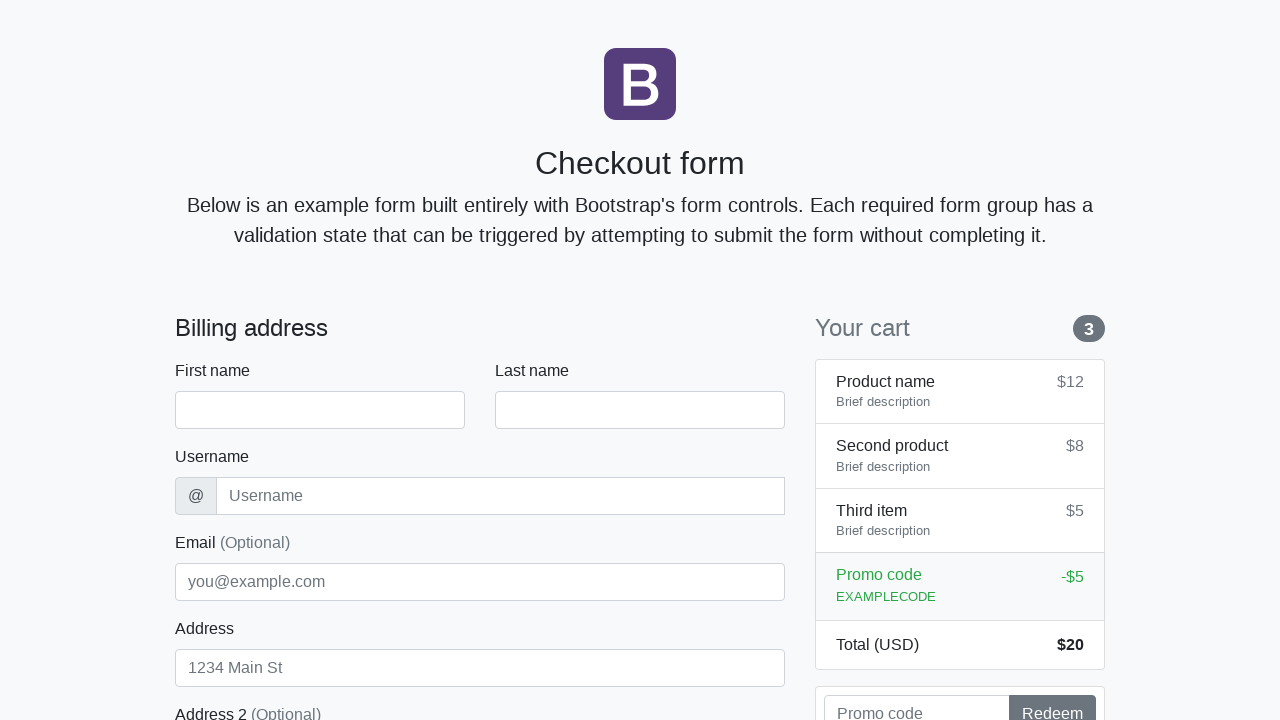

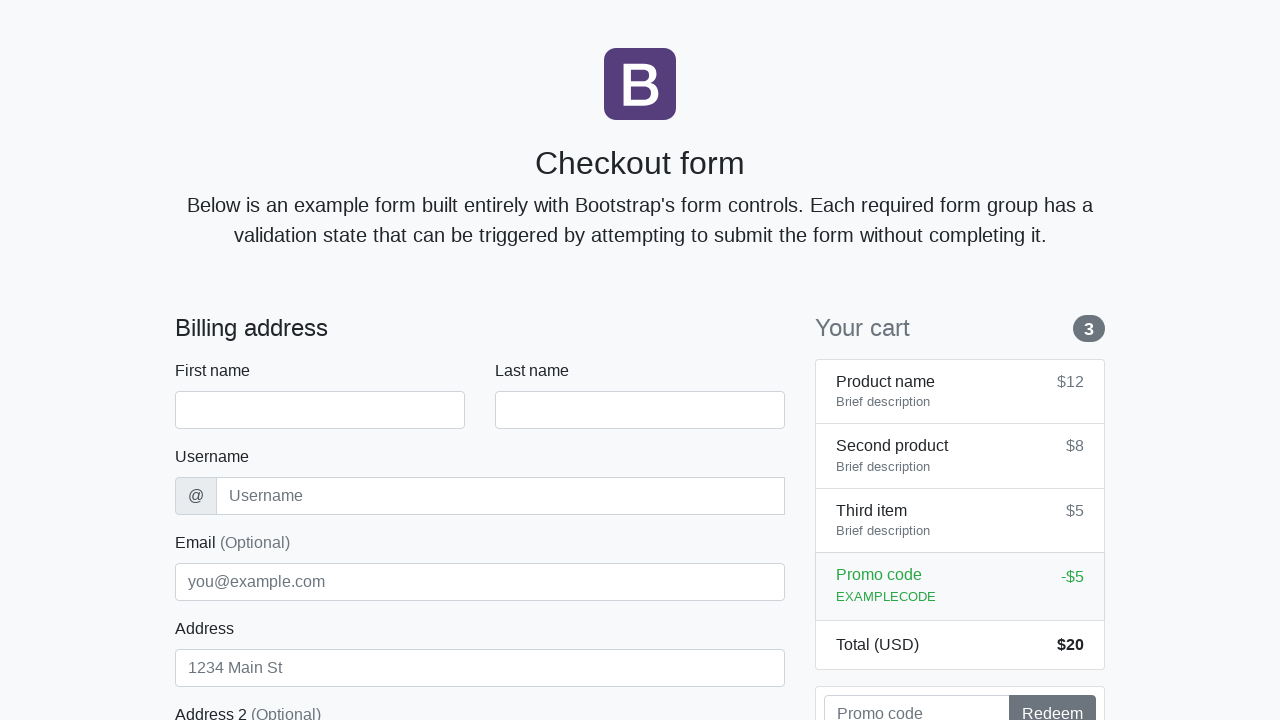